Tests various UI interactions on a demo page including dropdown selection, radio button verification, and hover menu navigation

Starting URL: https://seleniumbase.io/demo_page

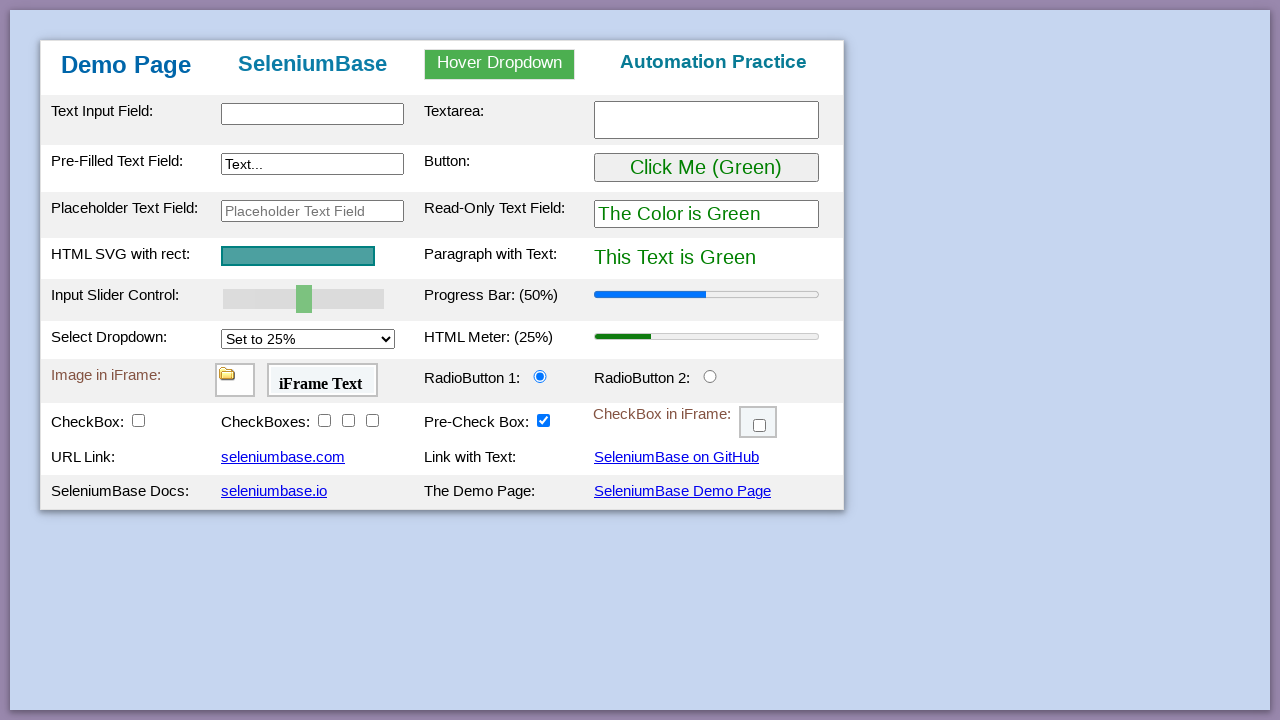

Selected '75%' from dropdown menu on #mySelect
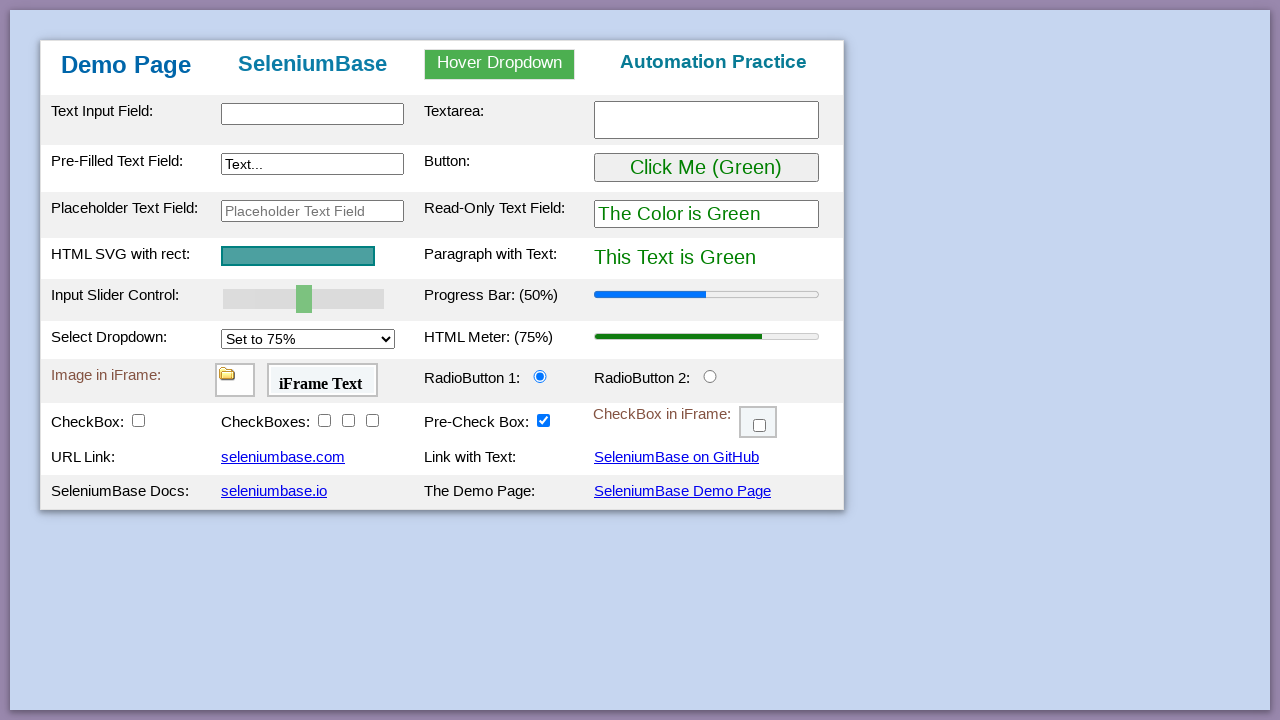

Waited 3 seconds
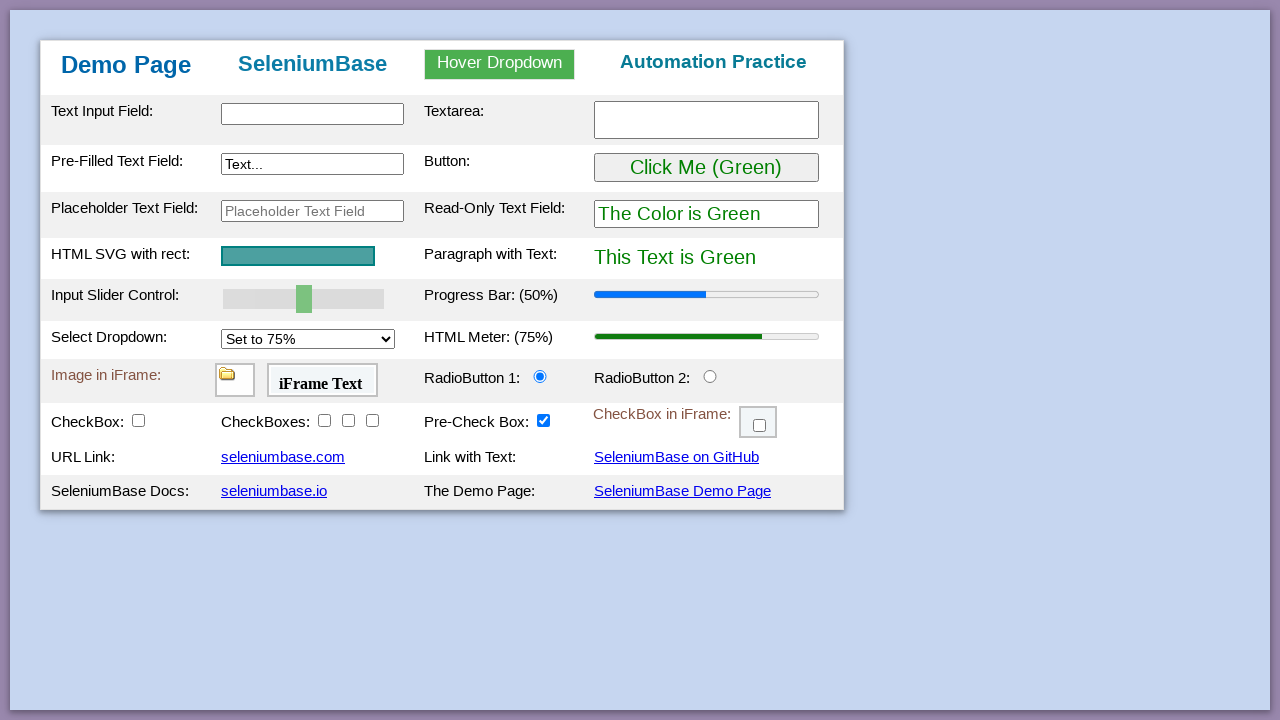

Selected '50%' from dropdown menu on #mySelect
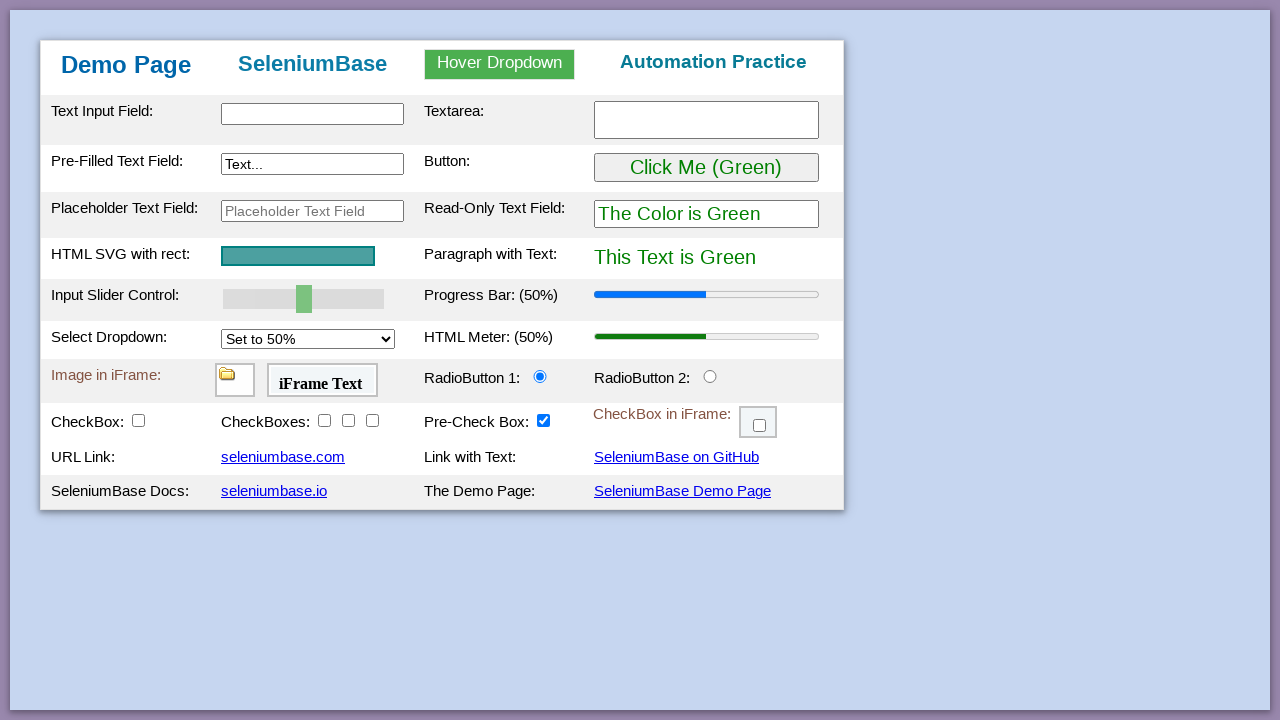

Located radio button element for verification
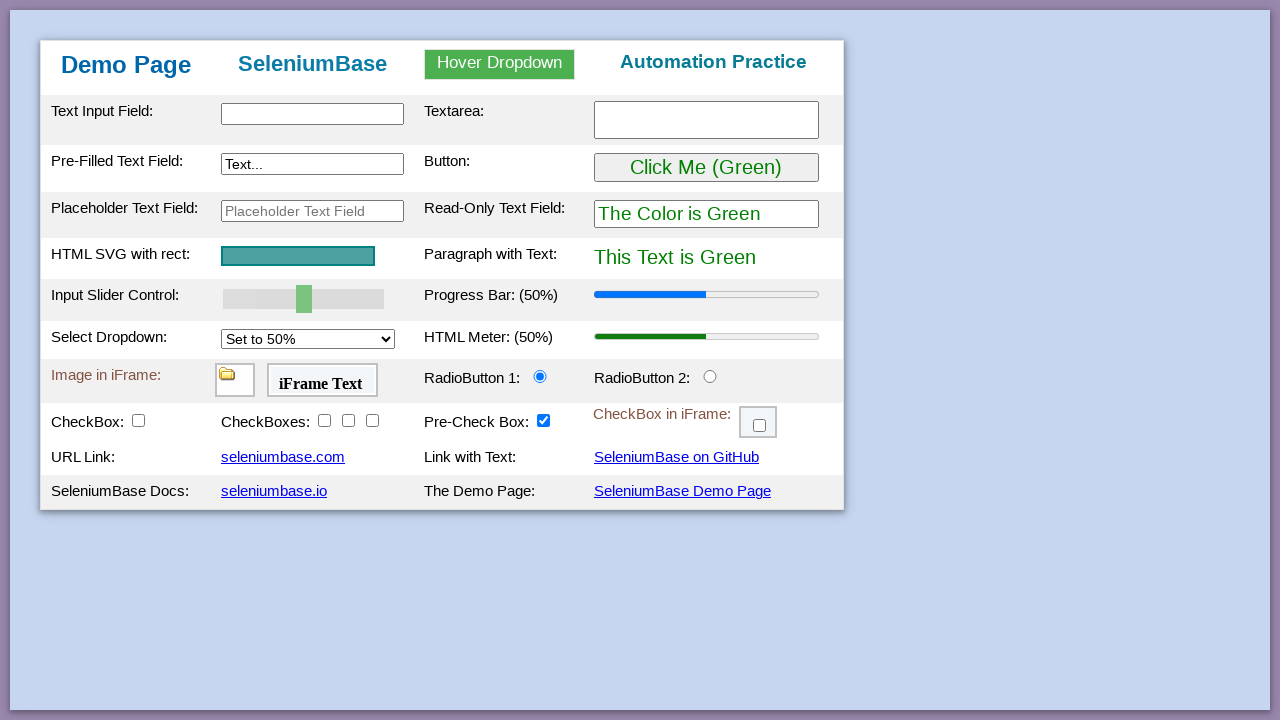

Hovered over dropdown menu at (500, 64) on #myDropdown
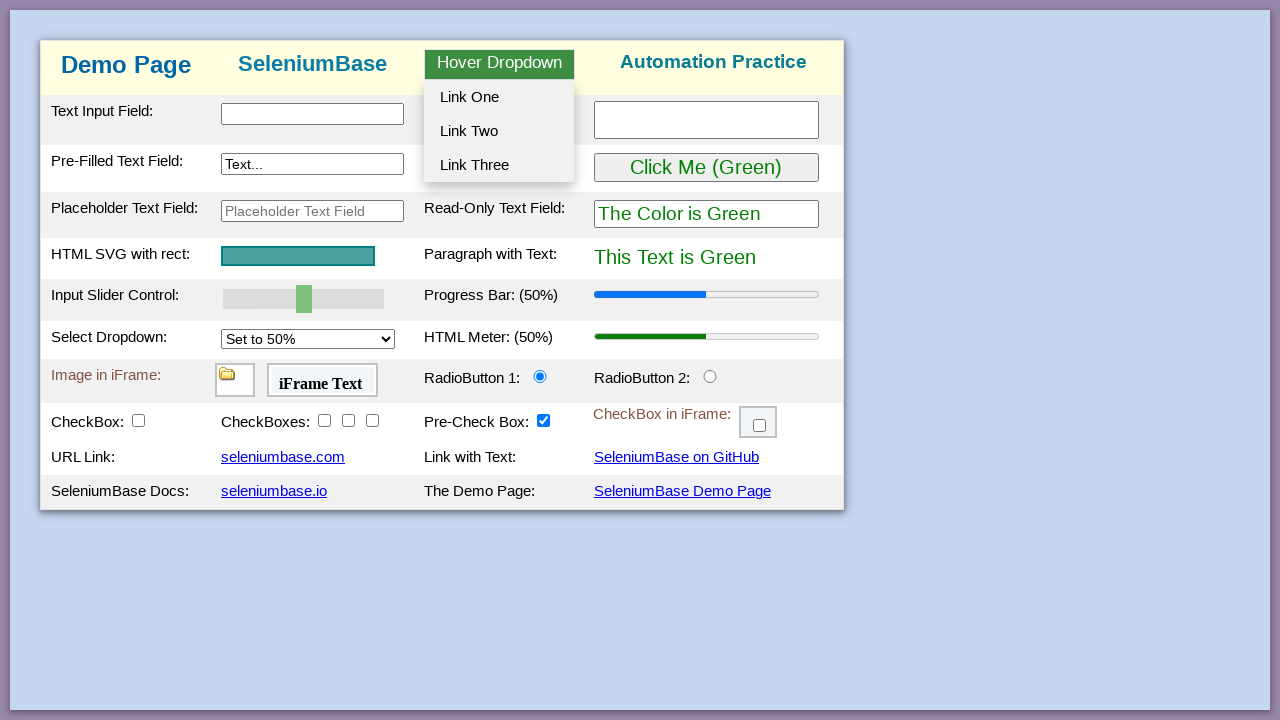

Clicked option 3 from hover menu at (499, 165) on #dropOption3
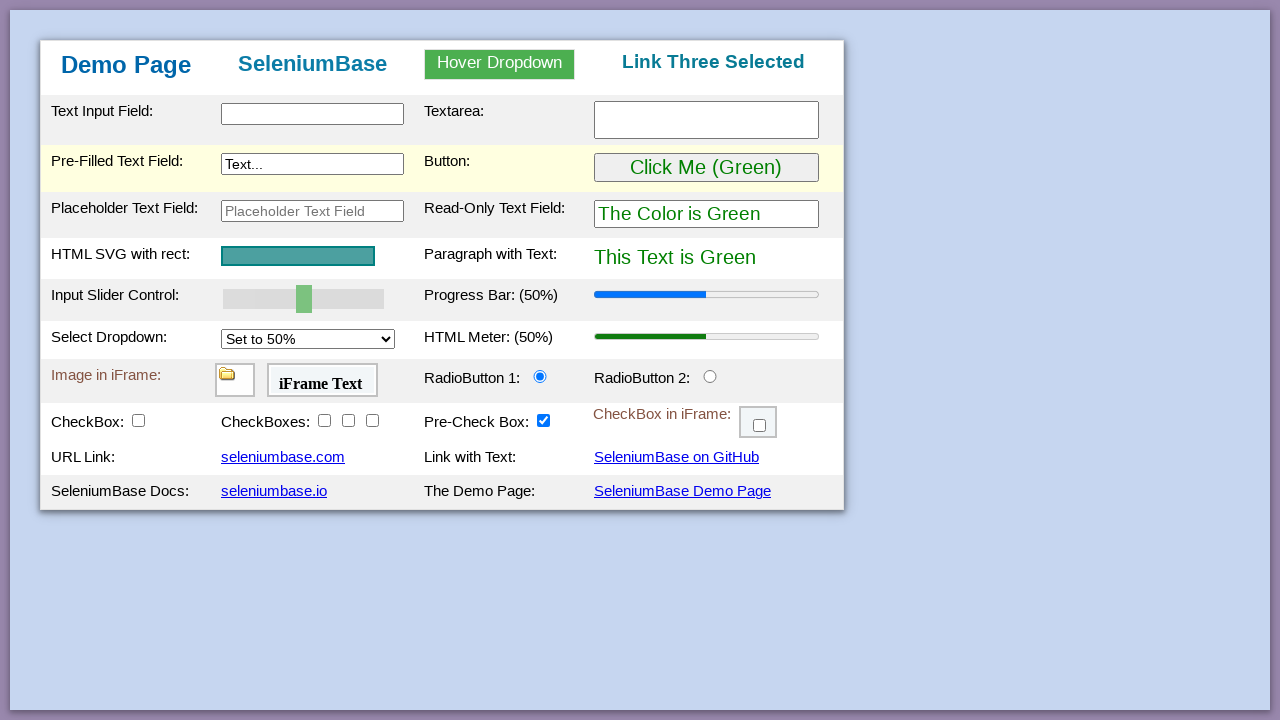

Located table link element for verification
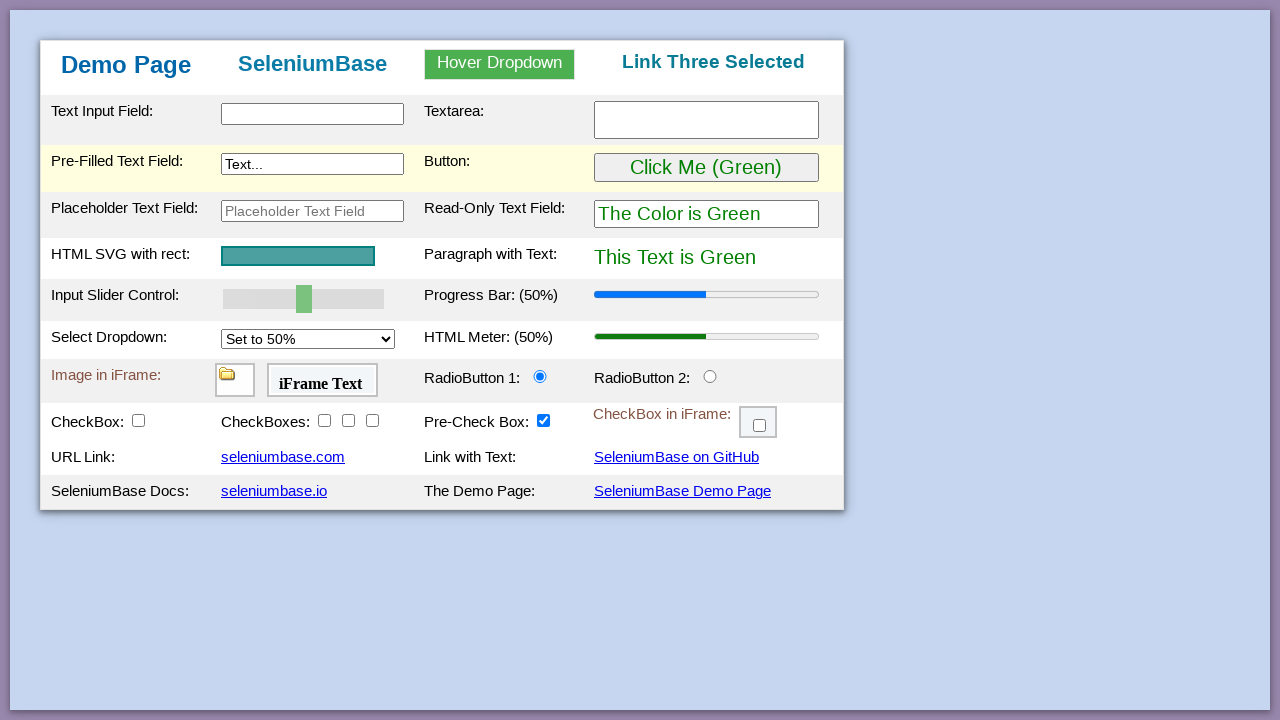

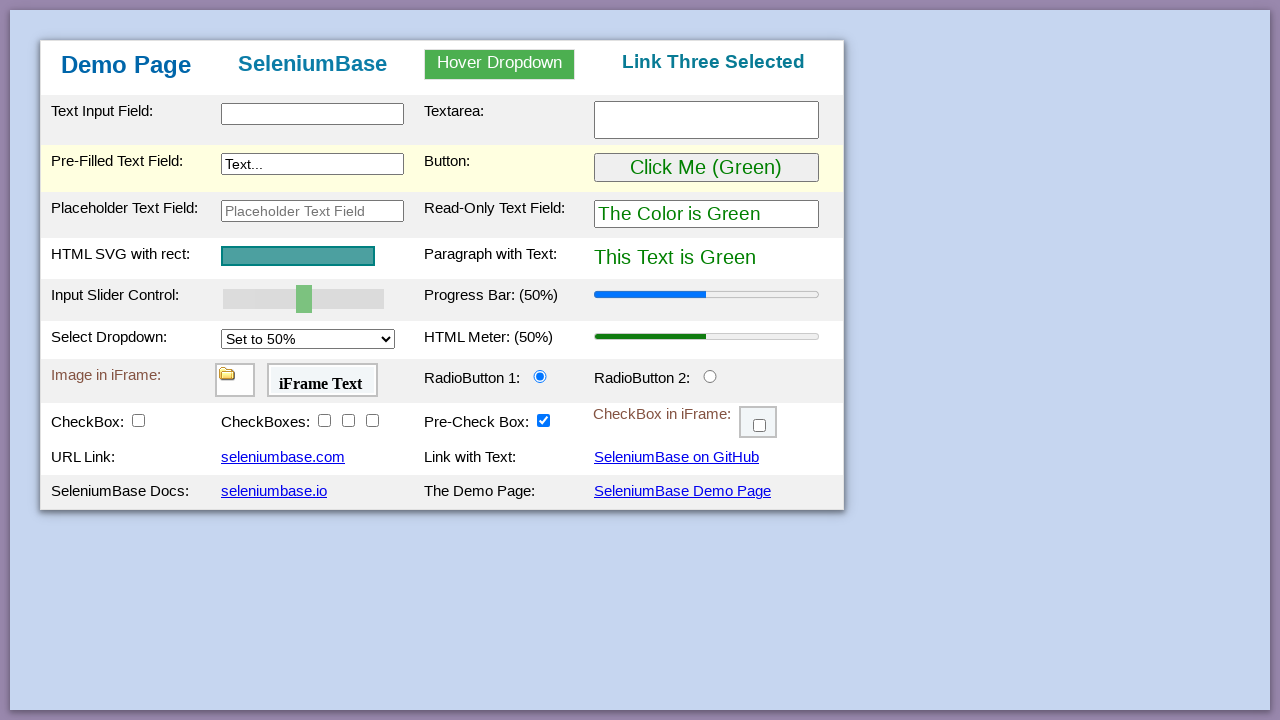